Tests implicit wait functionality by clicking a button that triggers a delayed element and then filling a text field that appears after the wait

Starting URL: https://www.hyrtutorials.com/p/waits-demo.html

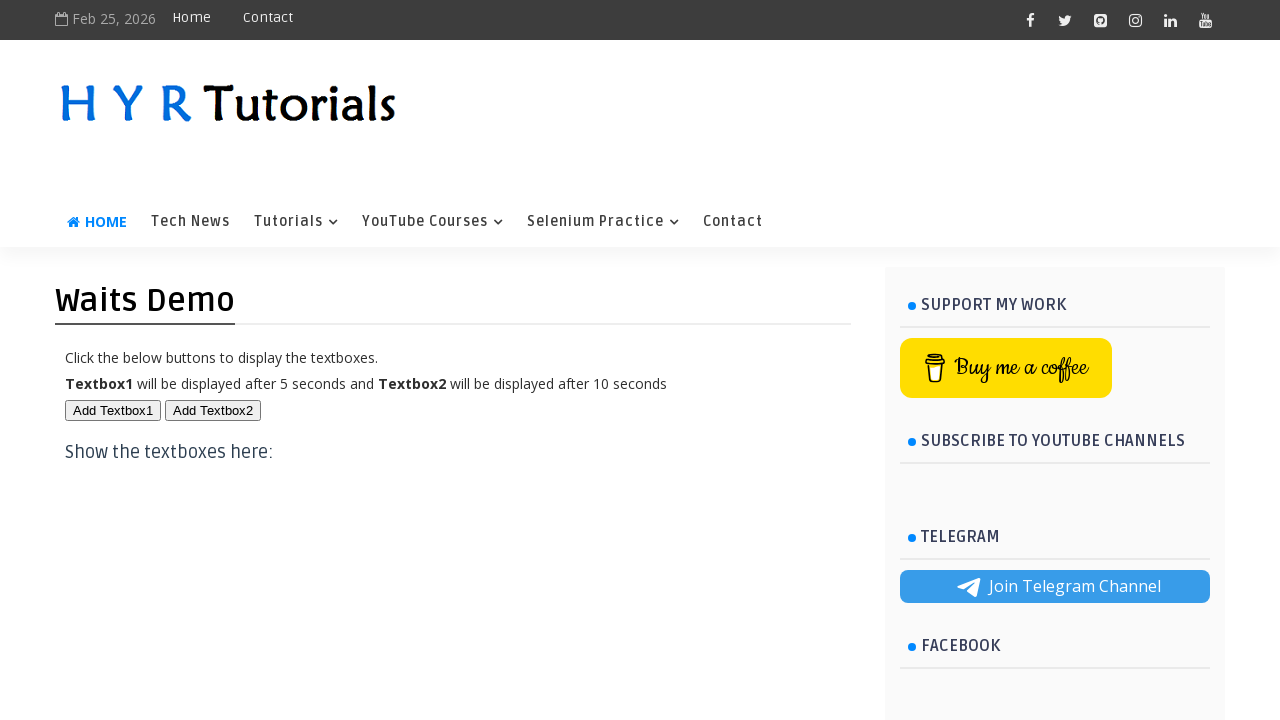

Clicked button #btn1 to trigger delayed element at (113, 410) on #btn1
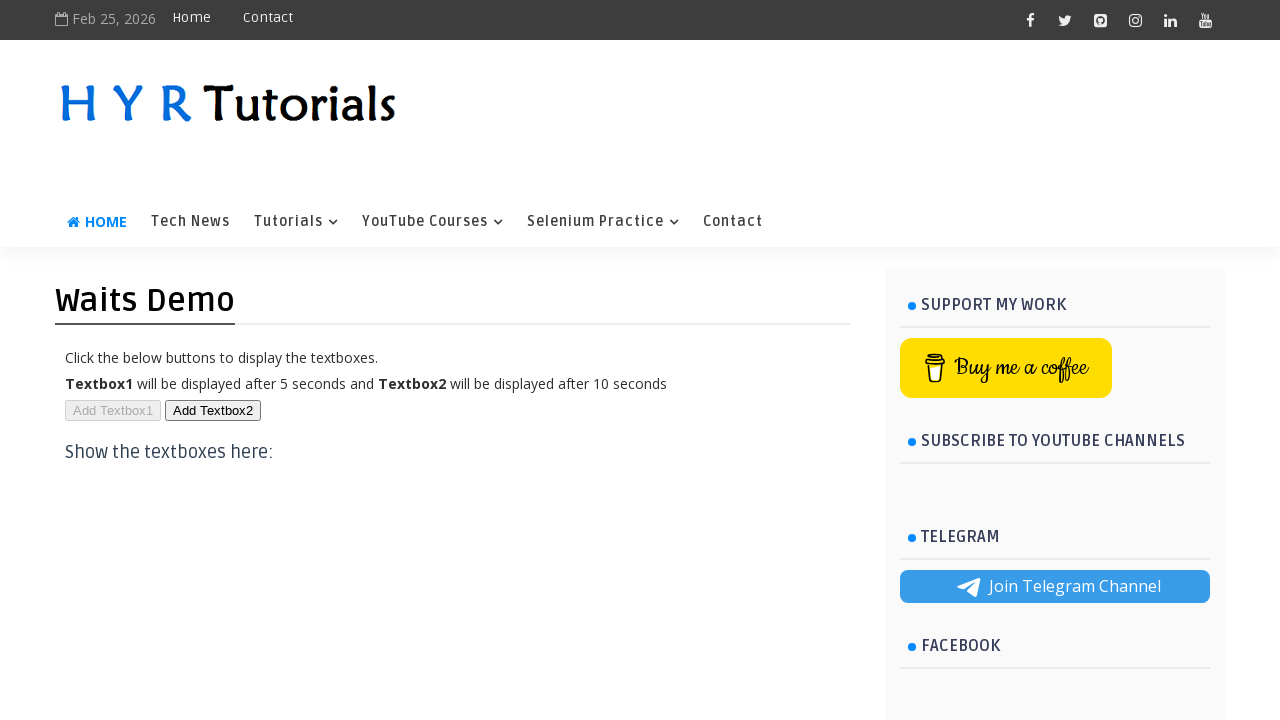

Filled text field #txt1 with 'Soundarya' after implicit wait on #txt1
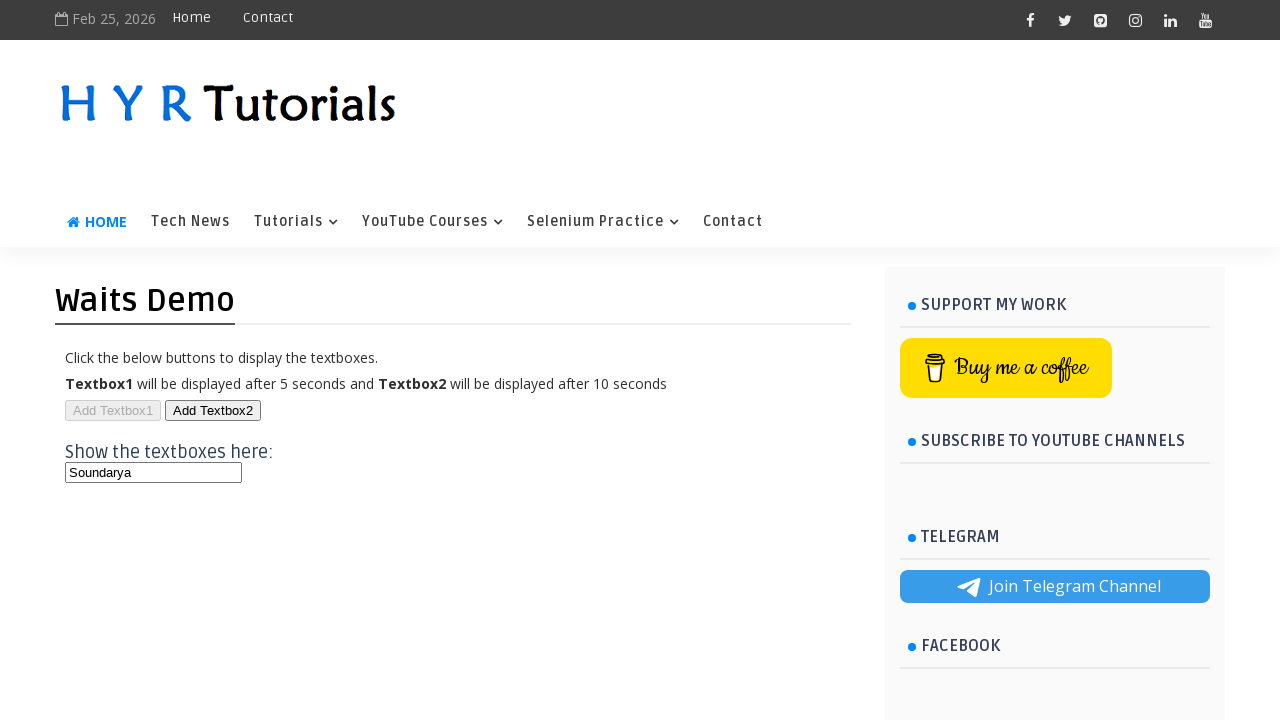

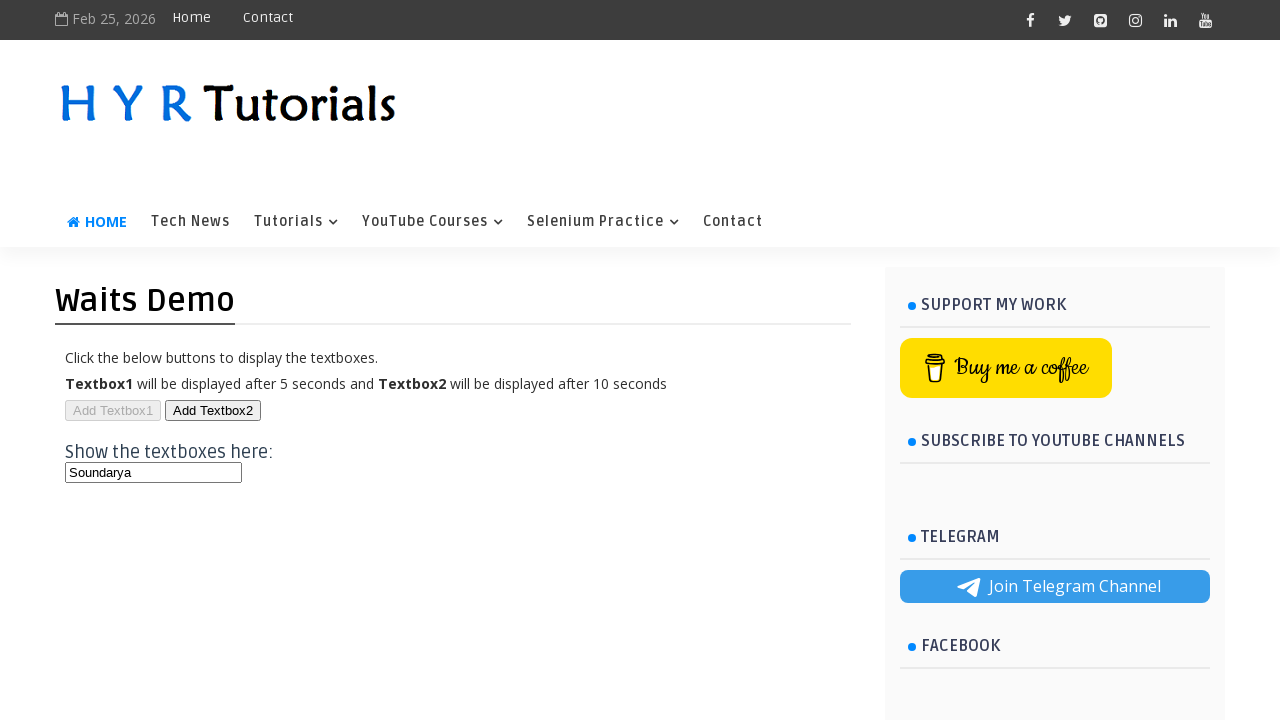